Tests form interaction on a practice page by filling a text input, selecting a radio button, and clicking a checkbox

Starting URL: https://awesomeqa.com/practice.html

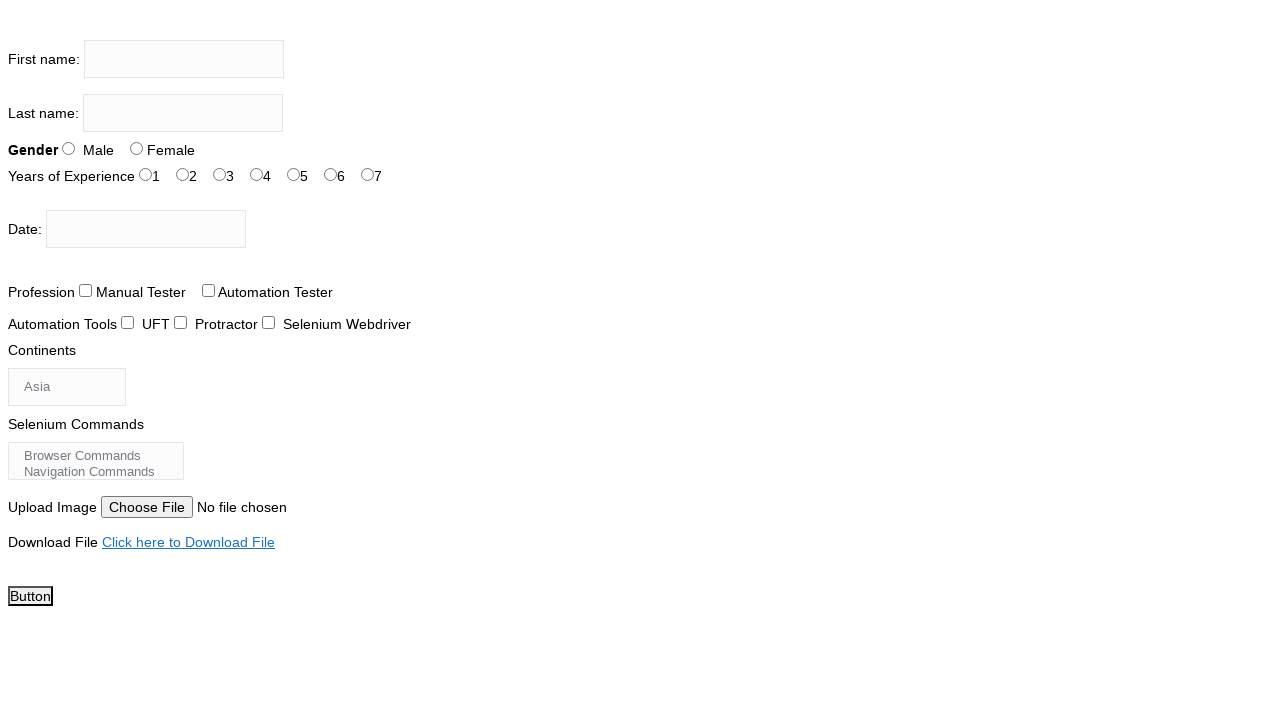

Filled firstname input field with 'testing' on input[name='firstname']
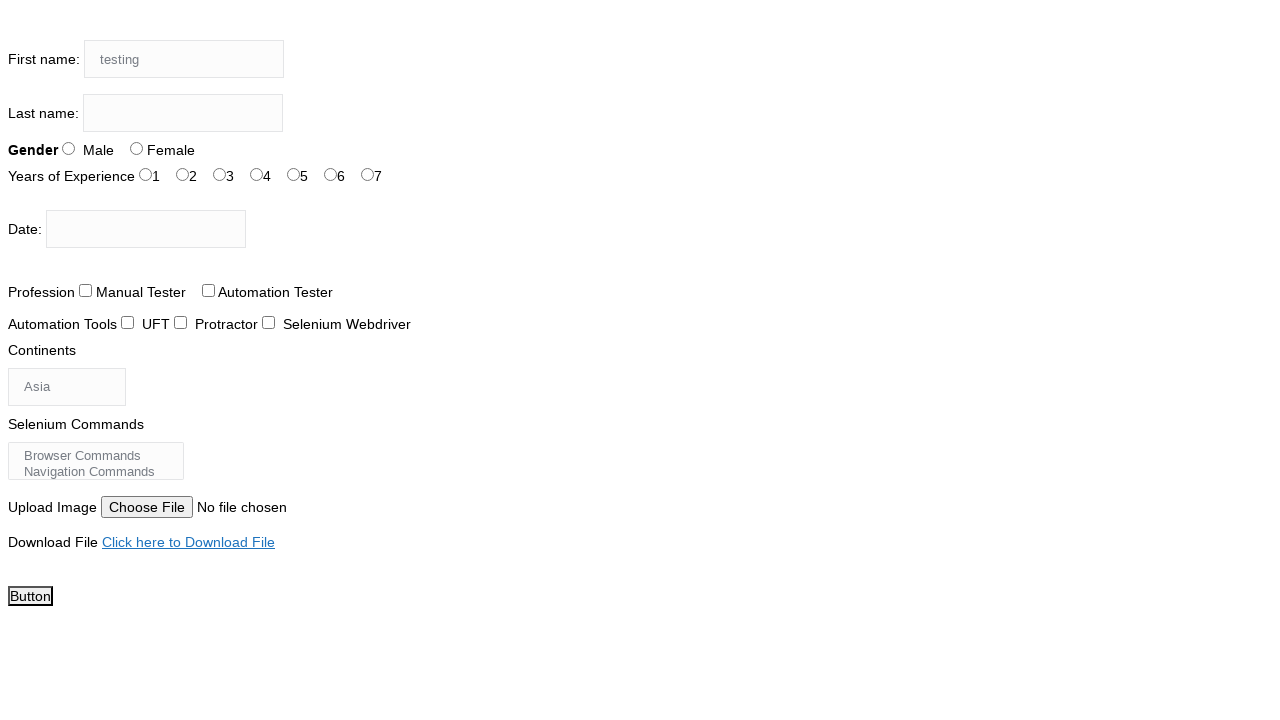

Clicked radio button with id 'exp-1' at (182, 174) on #exp-1
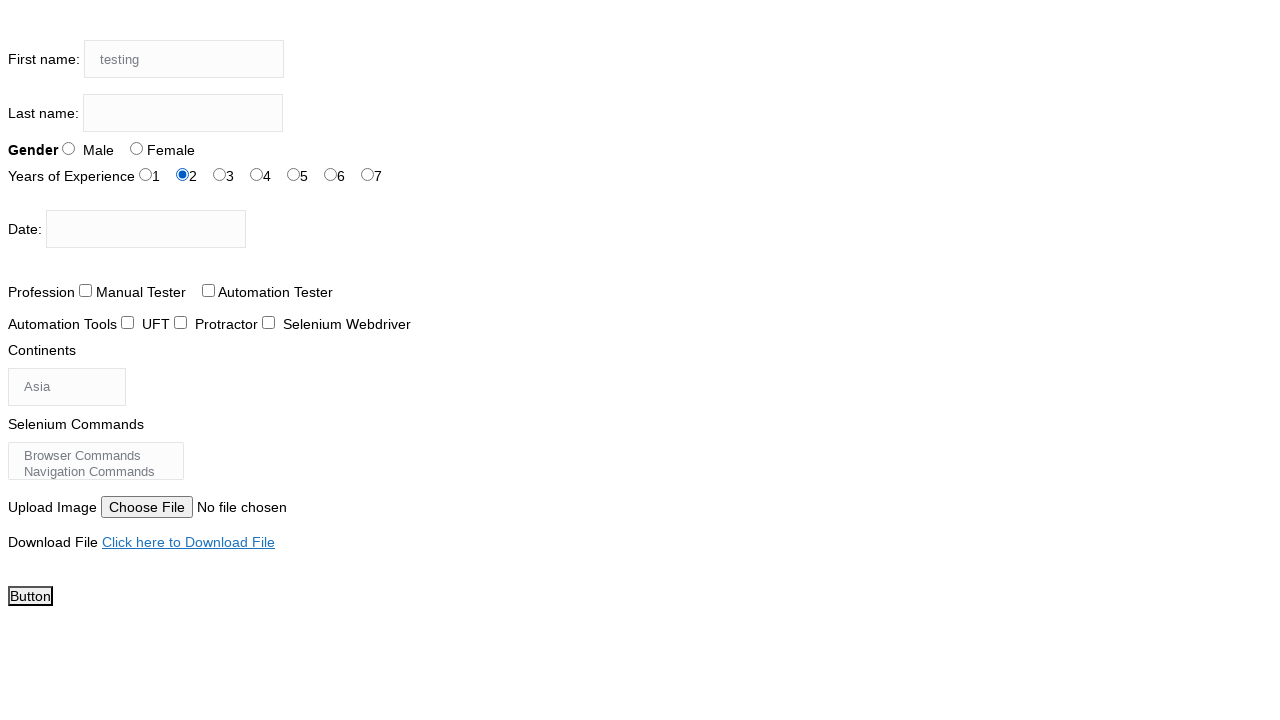

Clicked checkbox with name 'profession' at (86, 290) on input[name='profession']
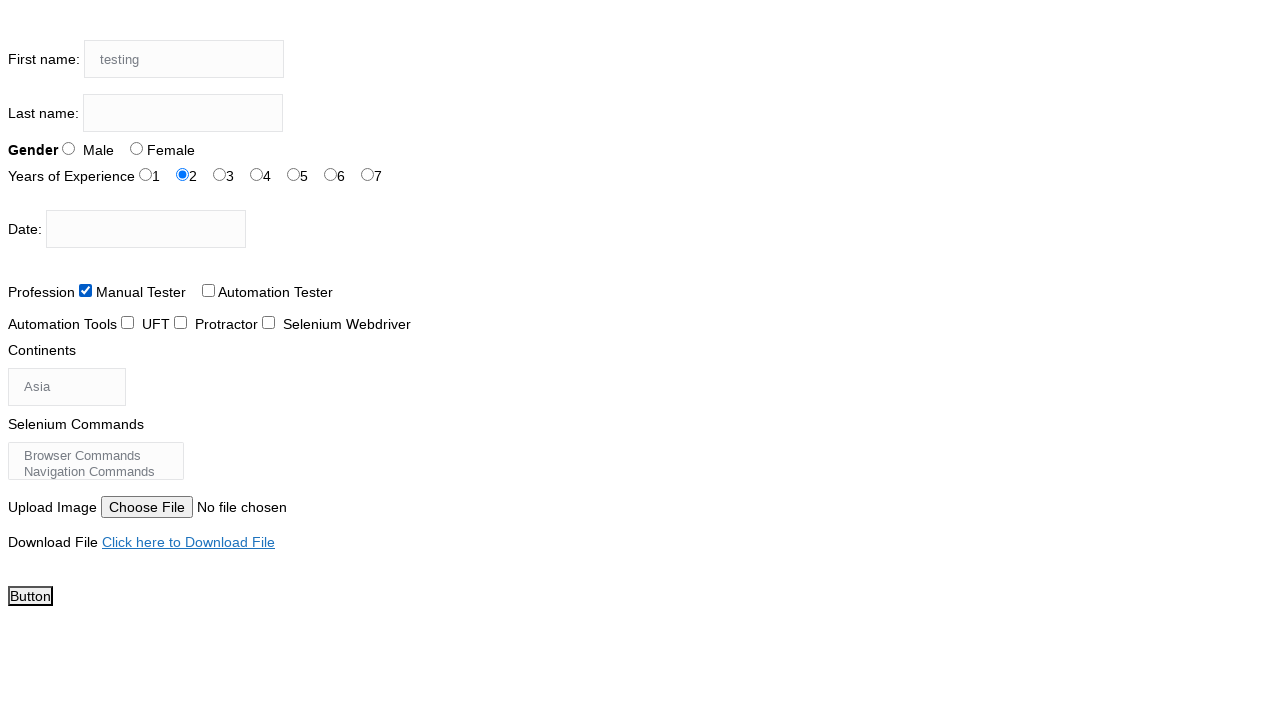

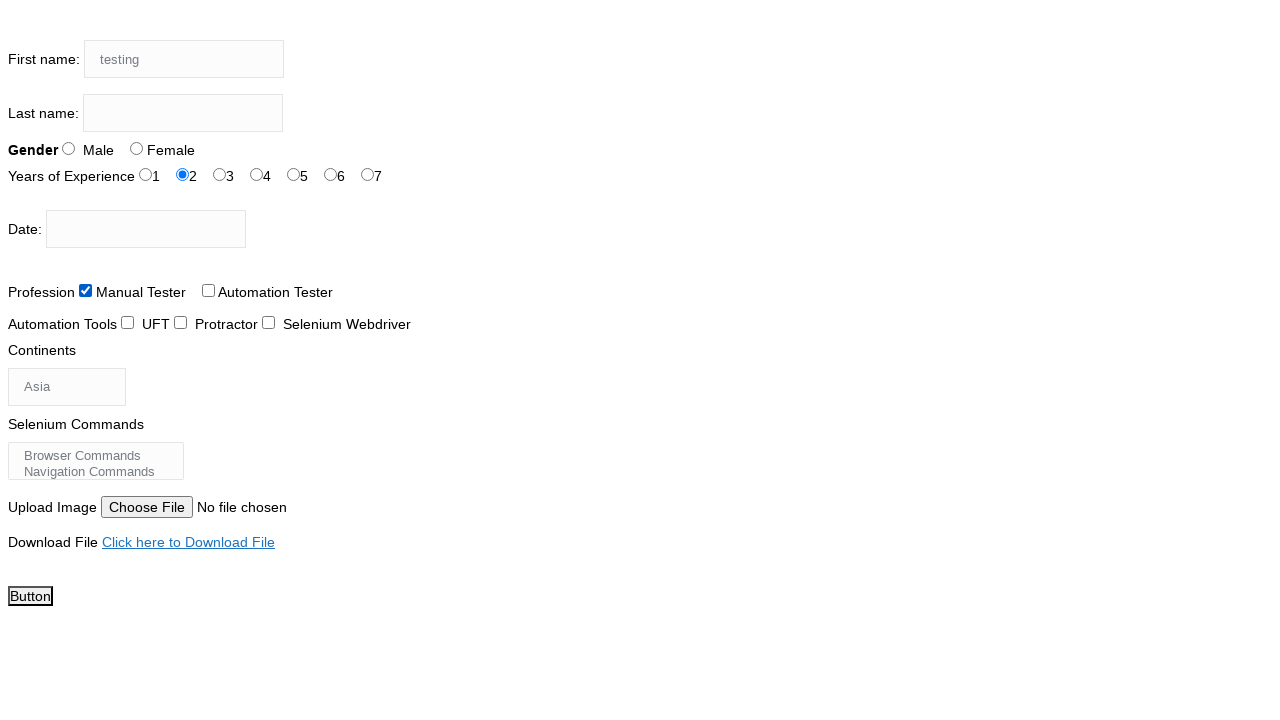